Tests radio button functionality on DemoQA by clicking the Yes, Impressive, and No radio buttons in sequence

Starting URL: https://demoqa.com/radio-button

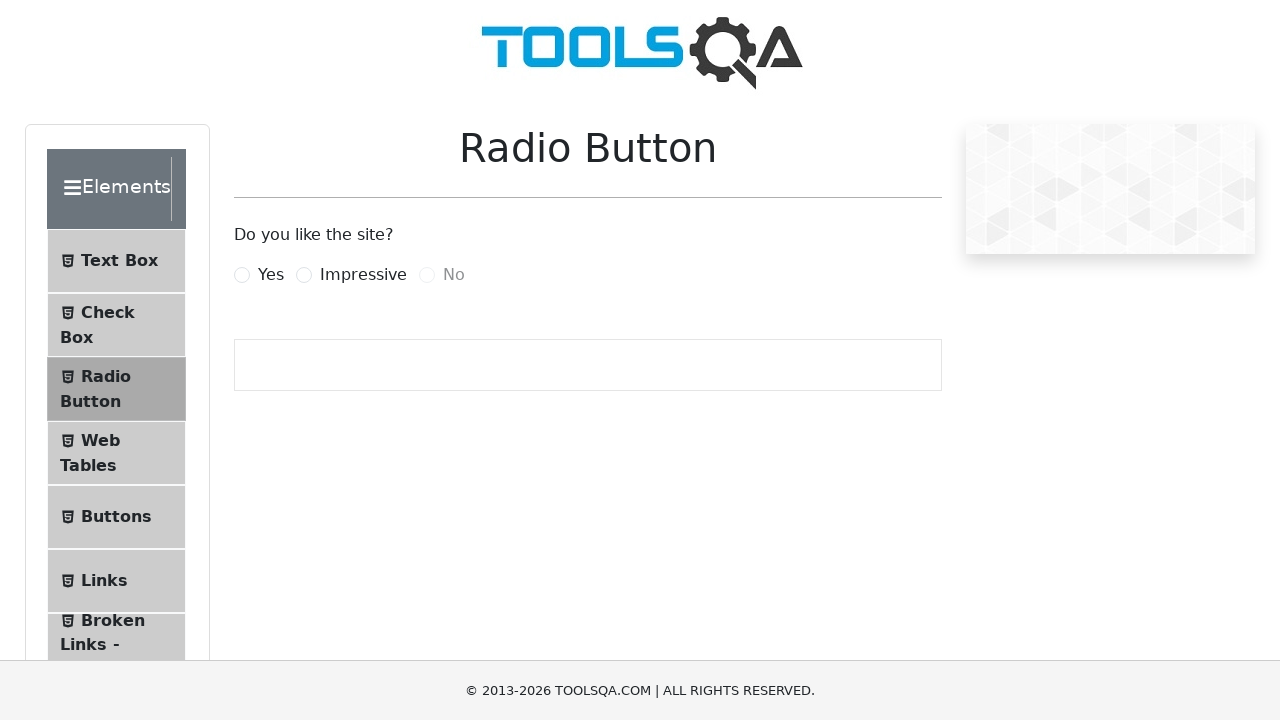

Navigated to DemoQA radio button page
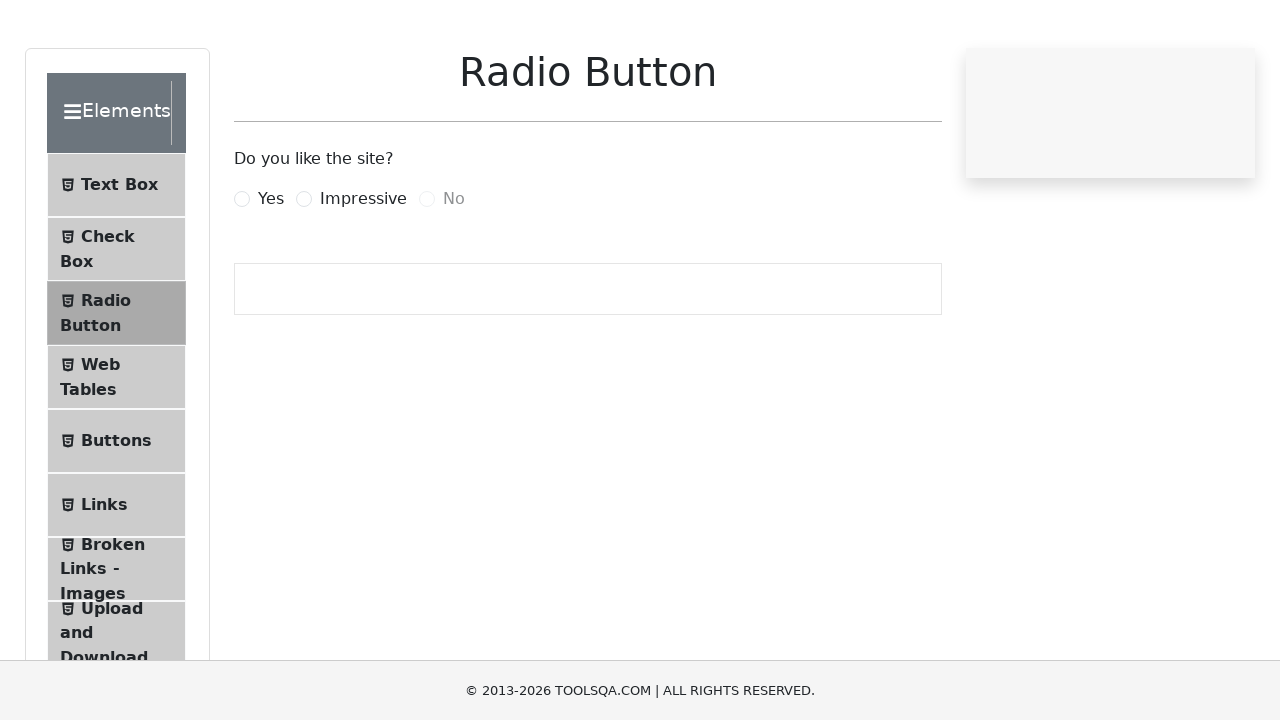

Clicked the 'Yes' radio button at (271, 275) on label[for='yesRadio']
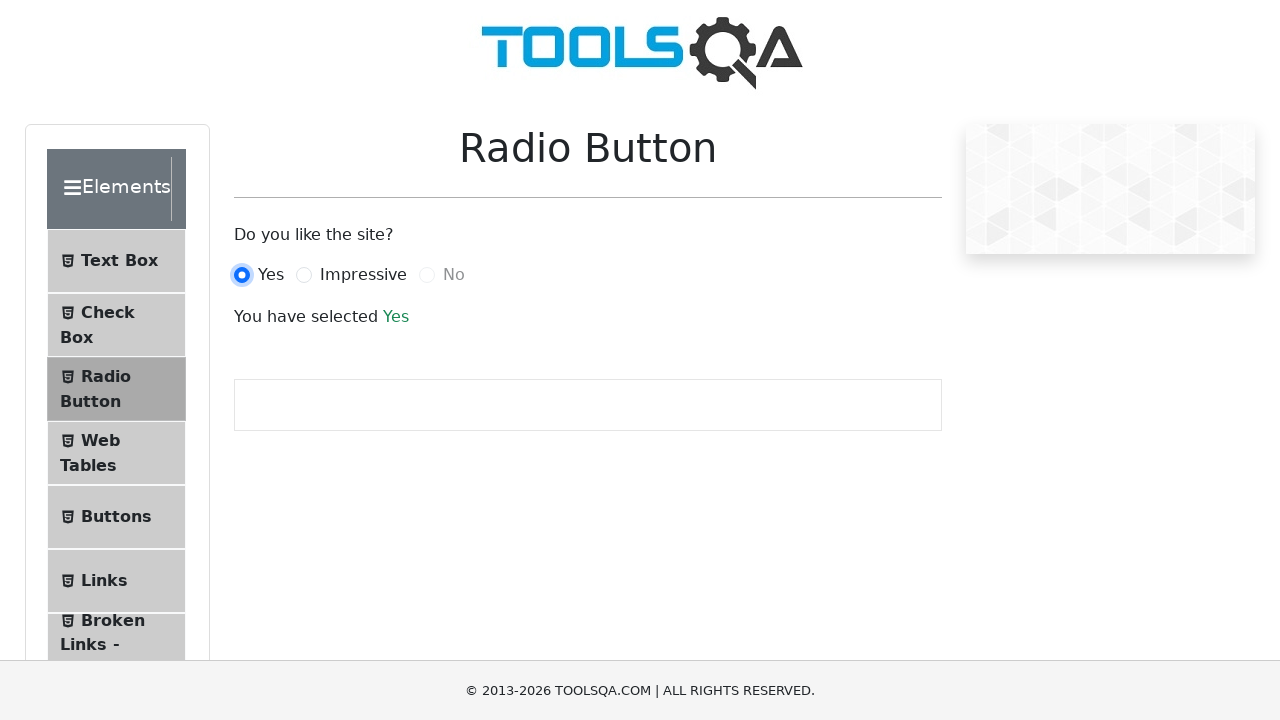

Clicked the 'Impressive' radio button at (363, 275) on label[for='impressiveRadio']
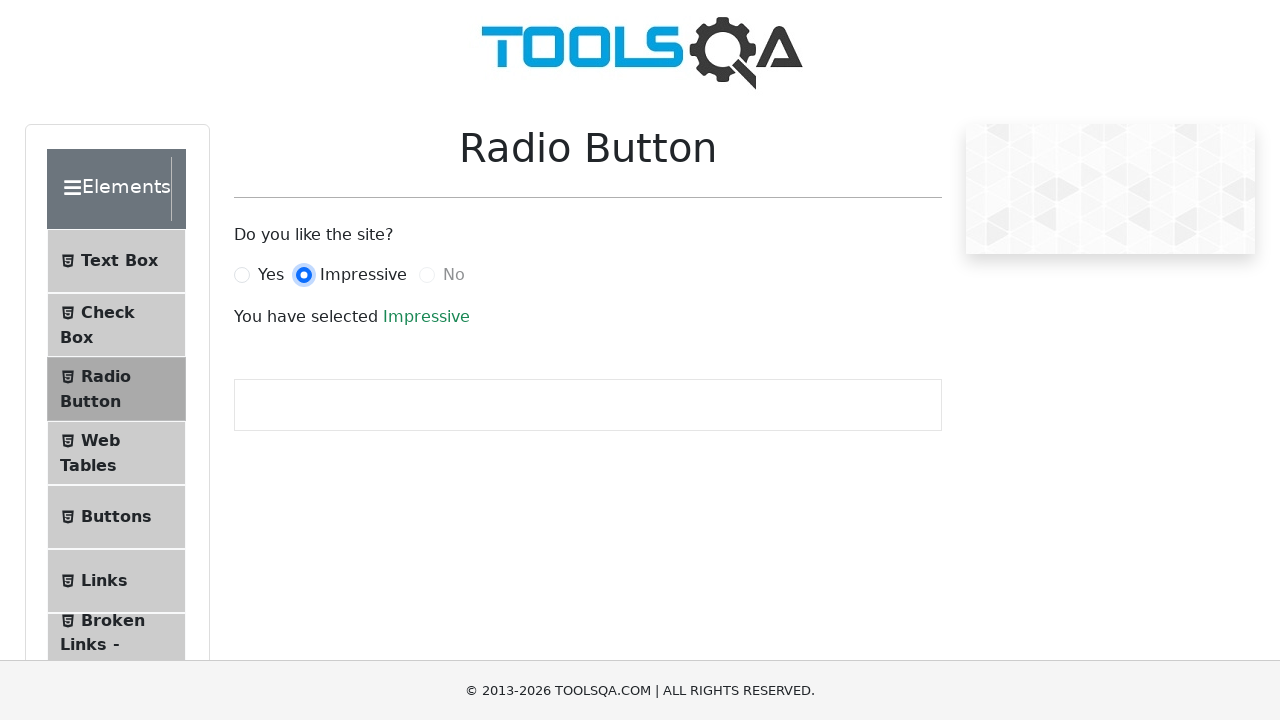

Attempted to click the 'No' radio button with force=True at (454, 275) on label[for='noRadio']
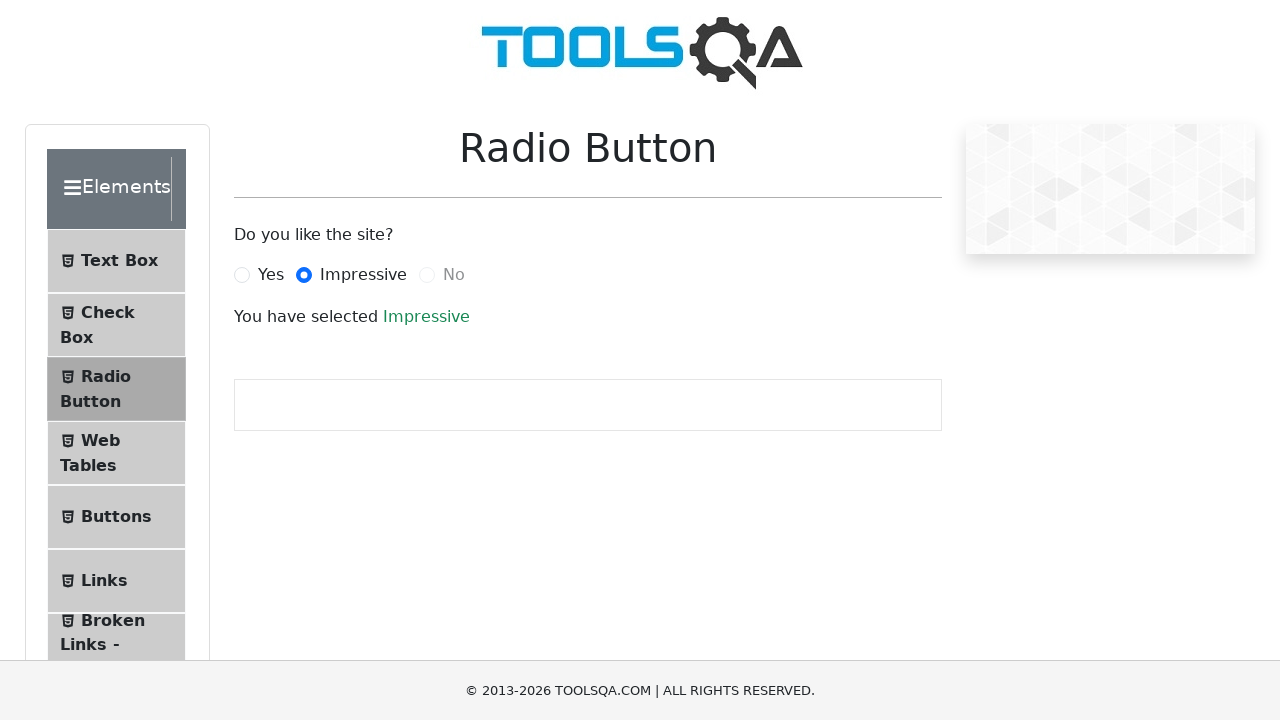

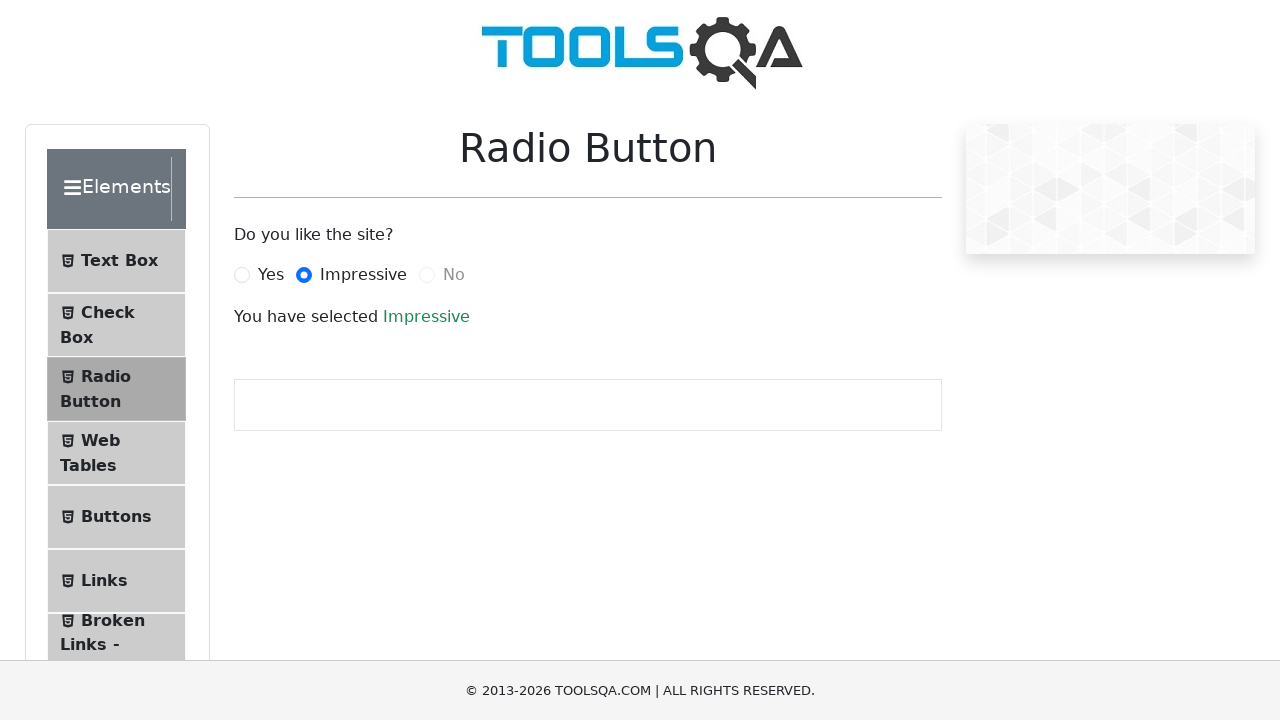